Navigates to example.com and clicks on the first anchor link element on the page

Starting URL: https://example.com

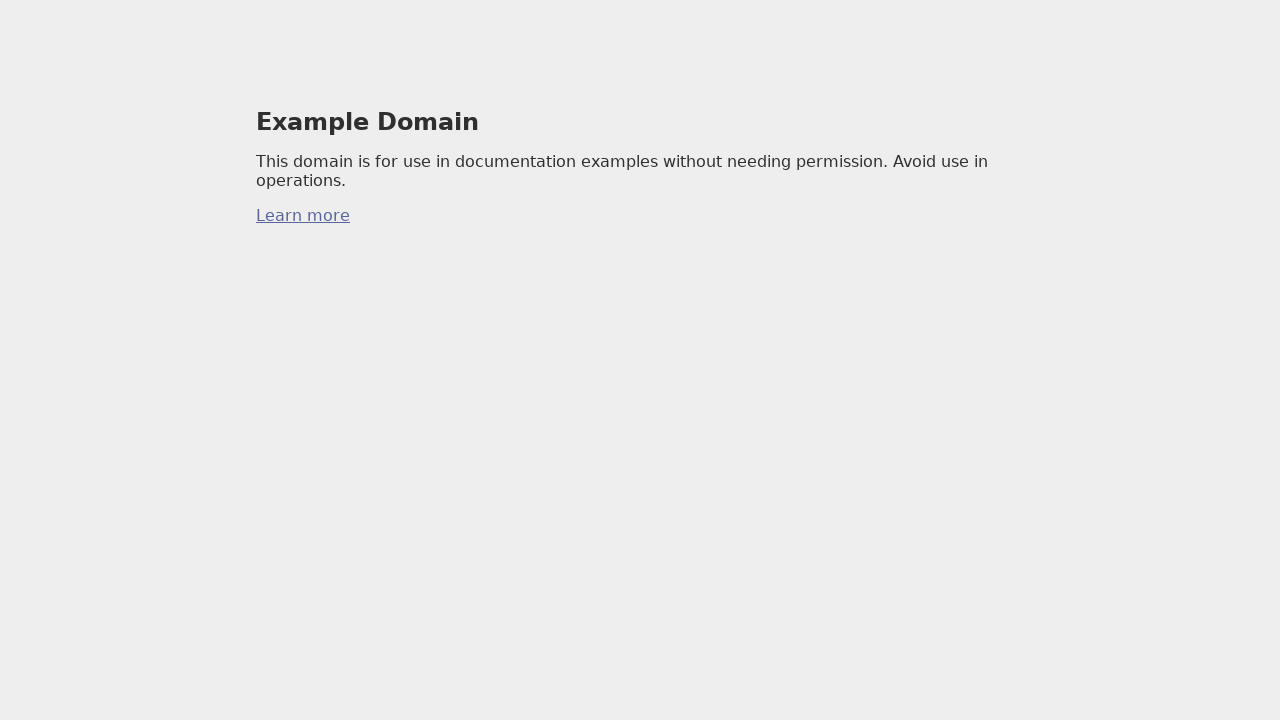

Navigated to https://example.com
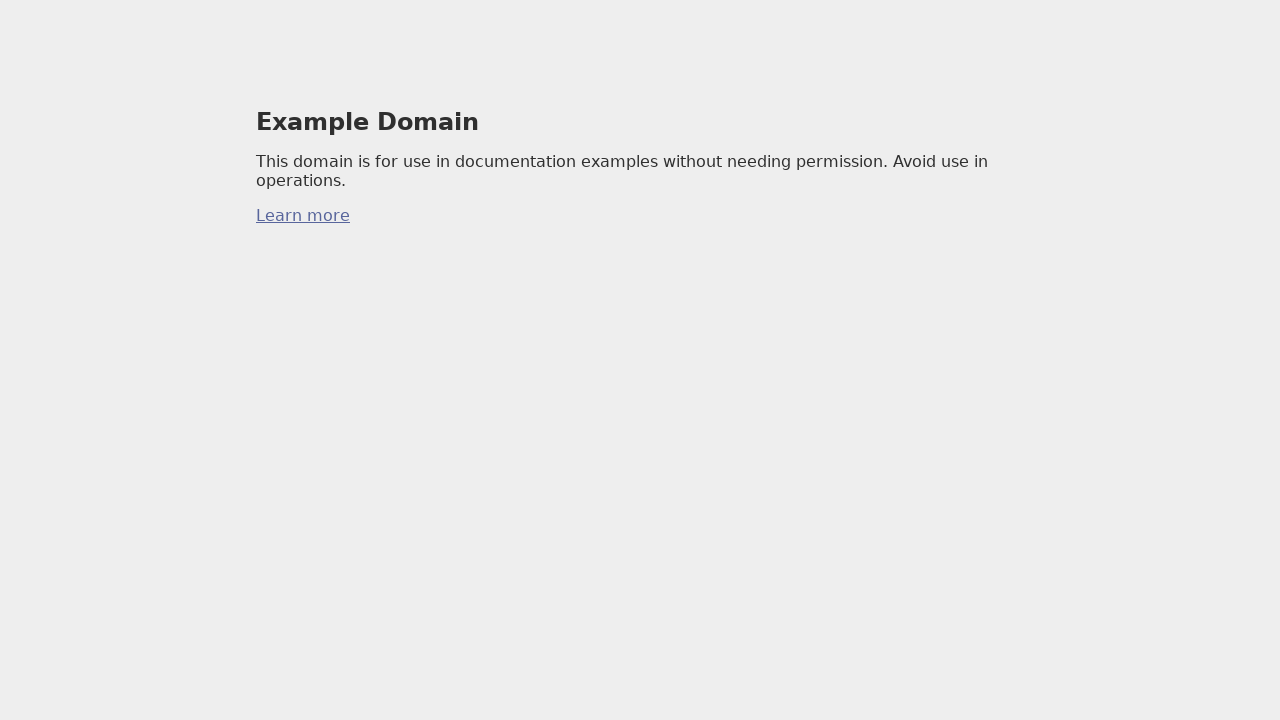

Selected first anchor link element on the page
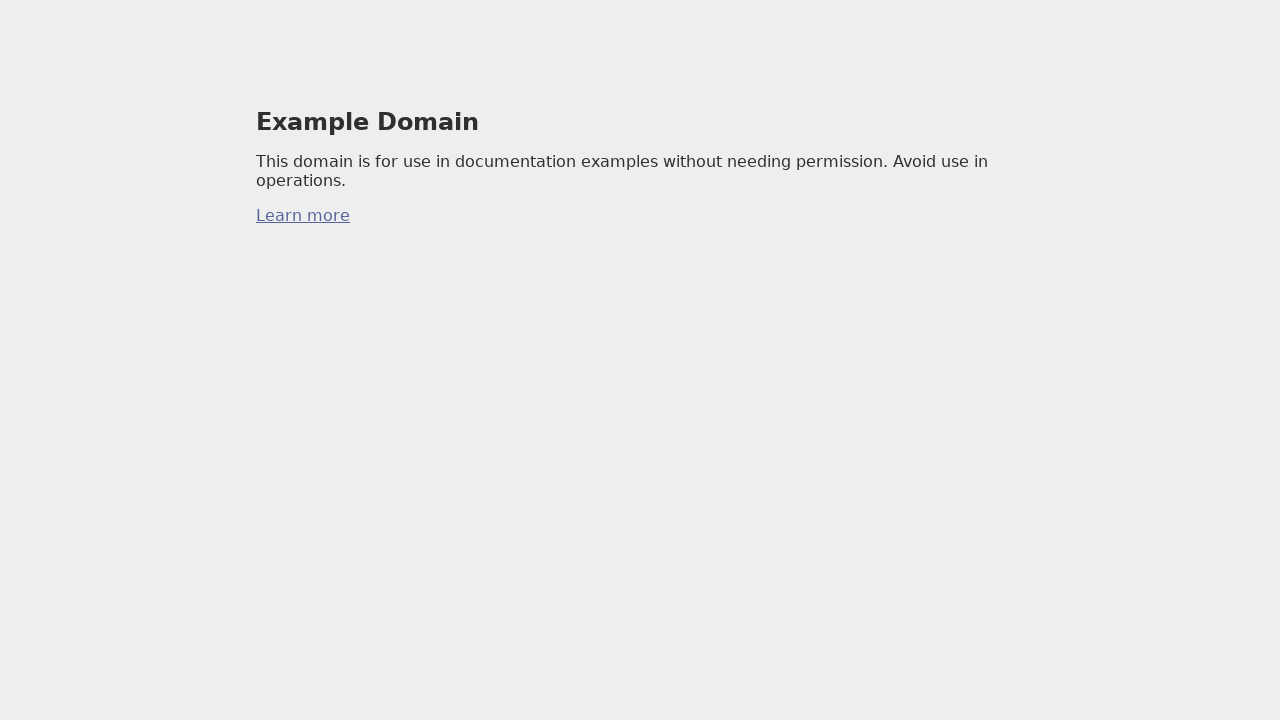

Clicked first anchor link element
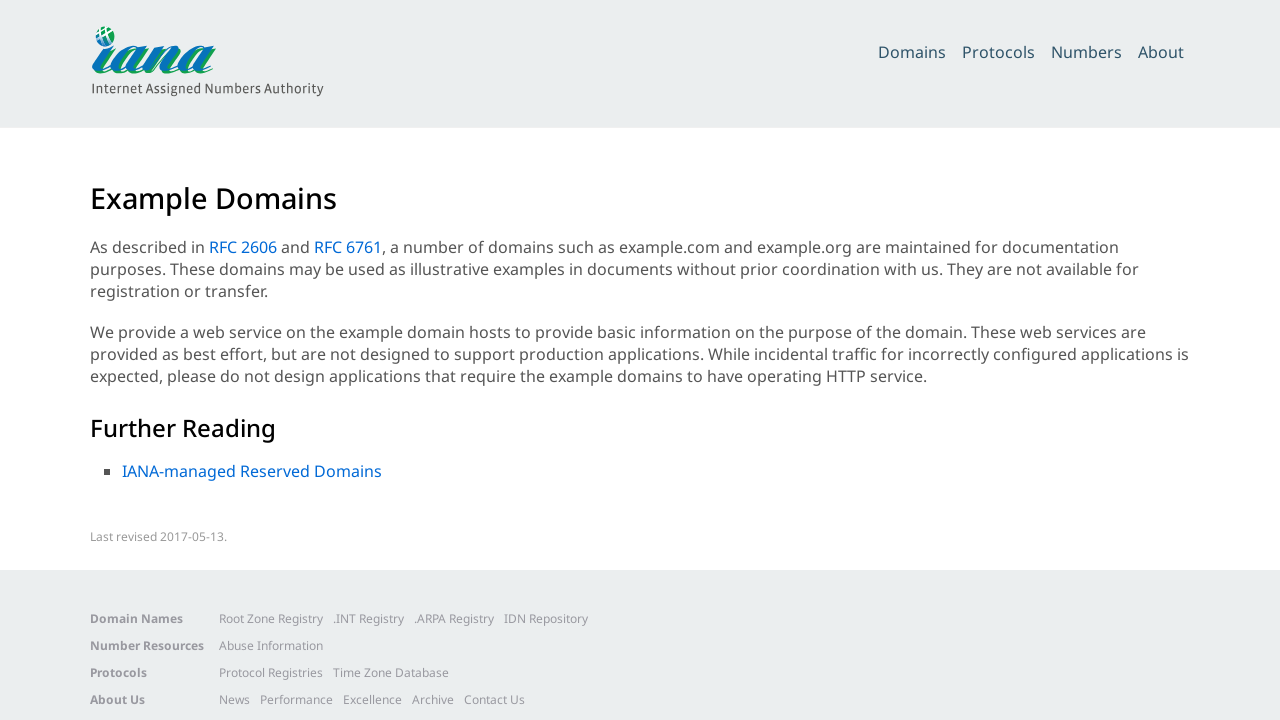

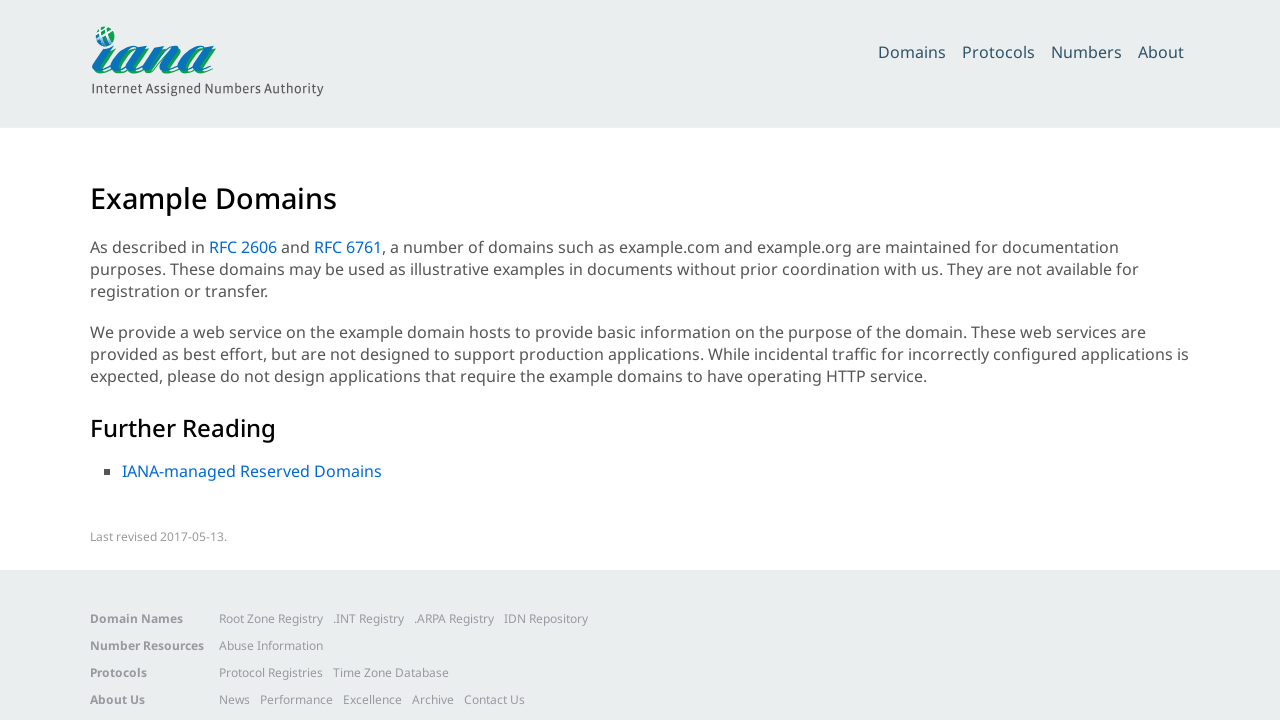